Tests slider functionality by navigating to the Sliders page, setting the slider value to 42, and verifying the current value display updates correctly

Starting URL: https://practice-automation.com/

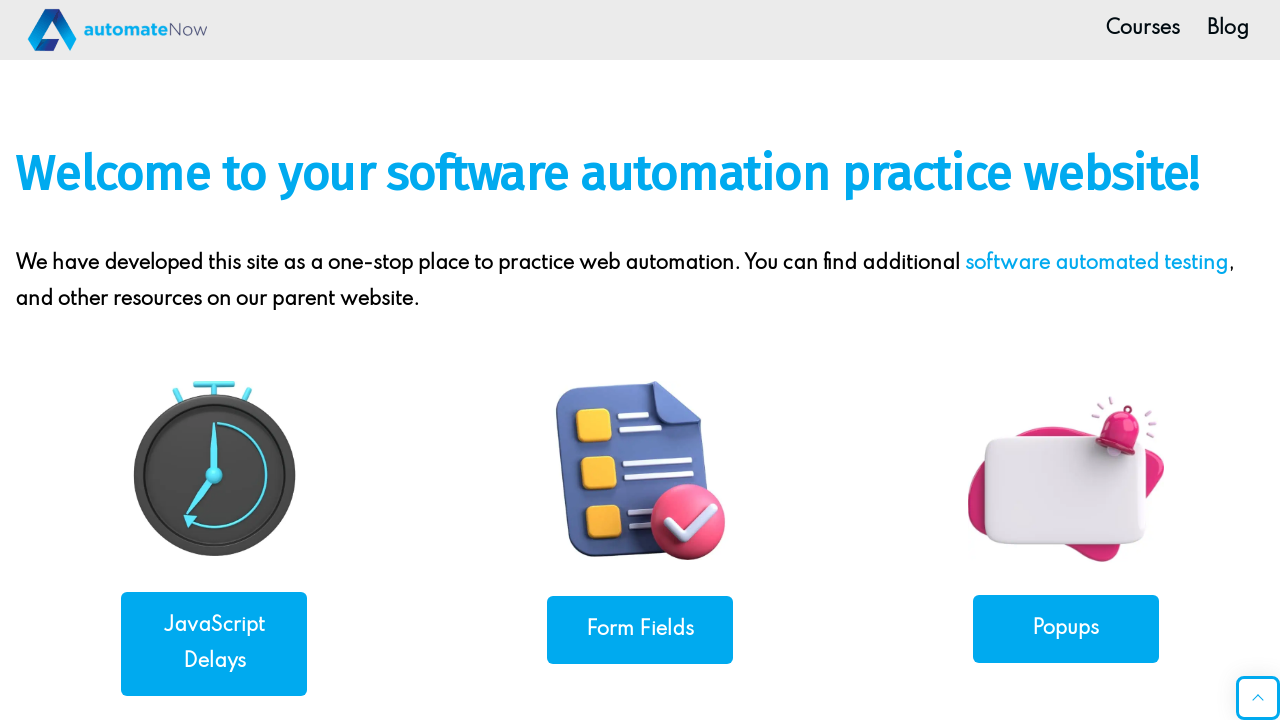

Clicked on the Sliders link to navigate to Sliders page at (214, 360) on internal:role=link[name="Sliders"i]
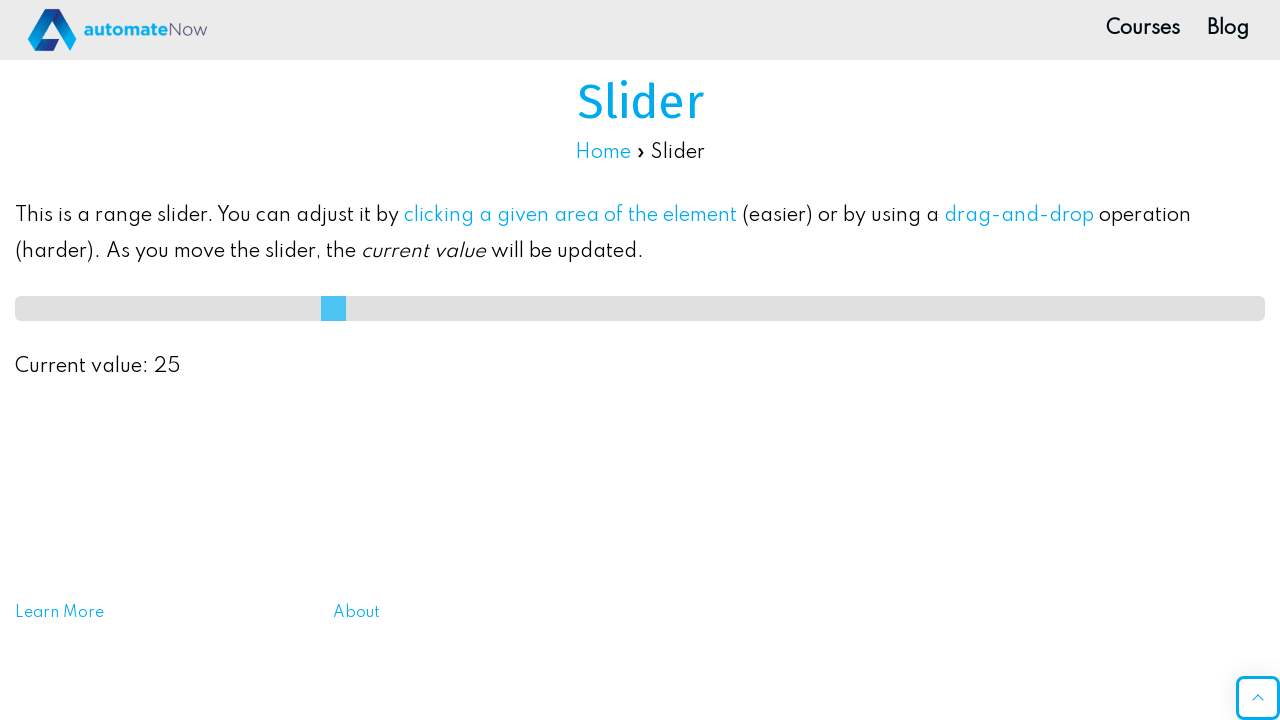

Set slider value to 42 on #slideMe
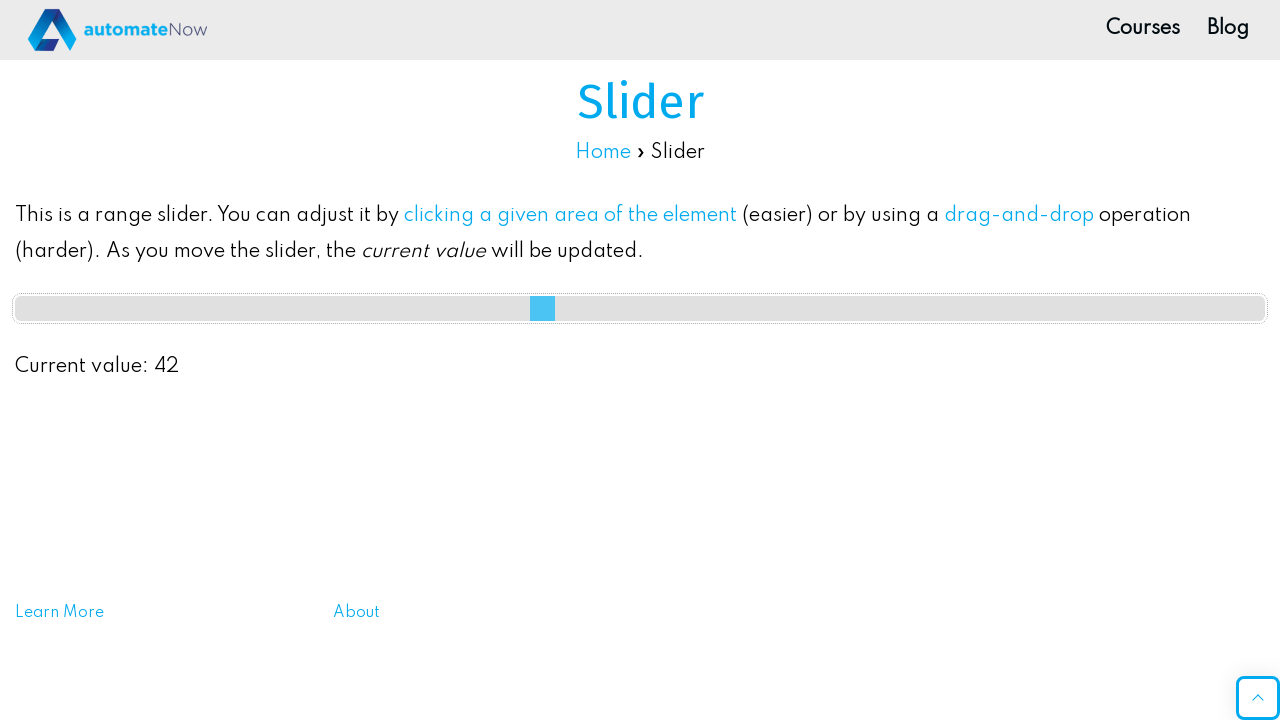

Verified current value display shows 42
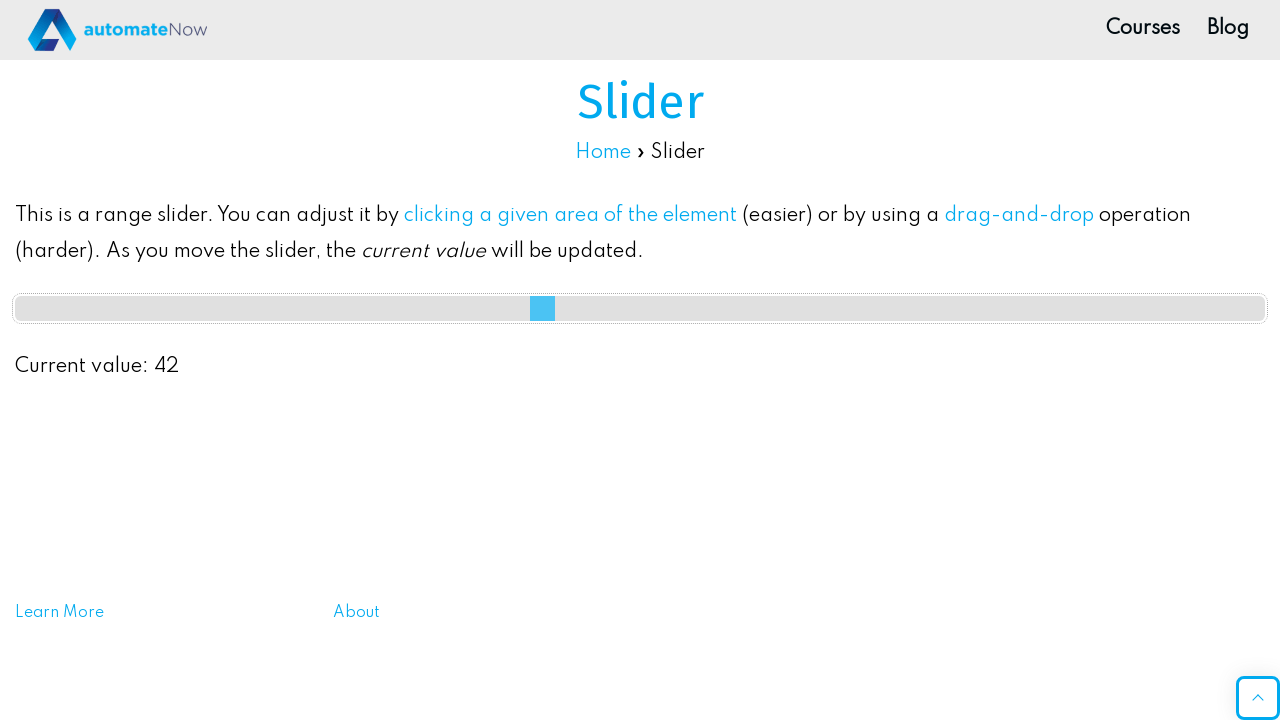

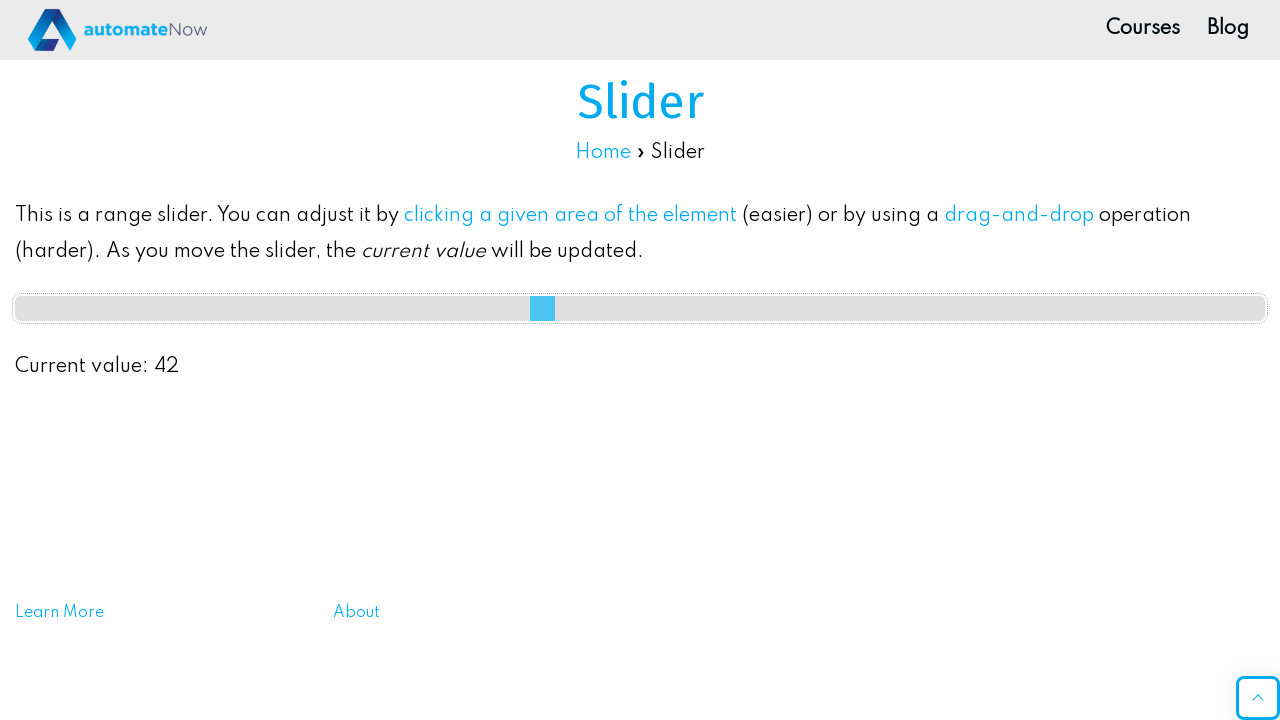